Tests double-click functionality by switching to an iframe and double-clicking on text to verify it changes color to red.

Starting URL: https://www.w3schools.com/tags/tryit.asp?filename=tryhtml5_ev_ondblclick2

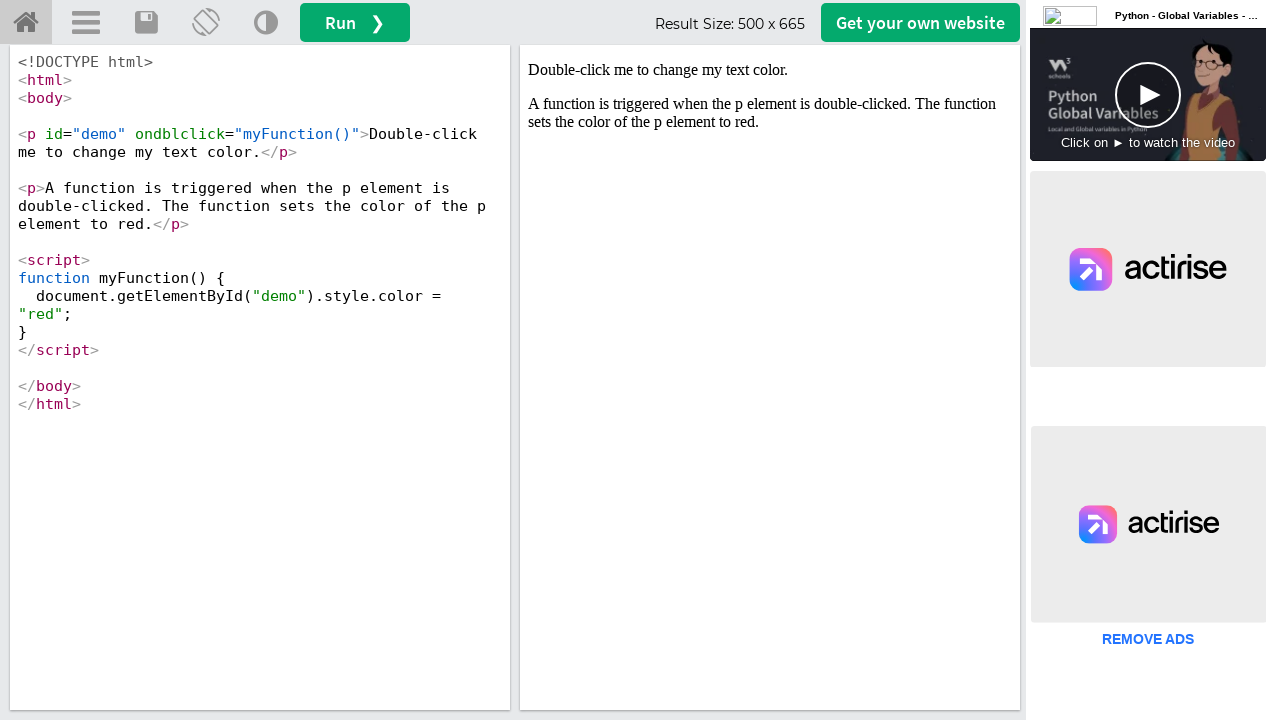

Located iframe with ID 'iframeResult'
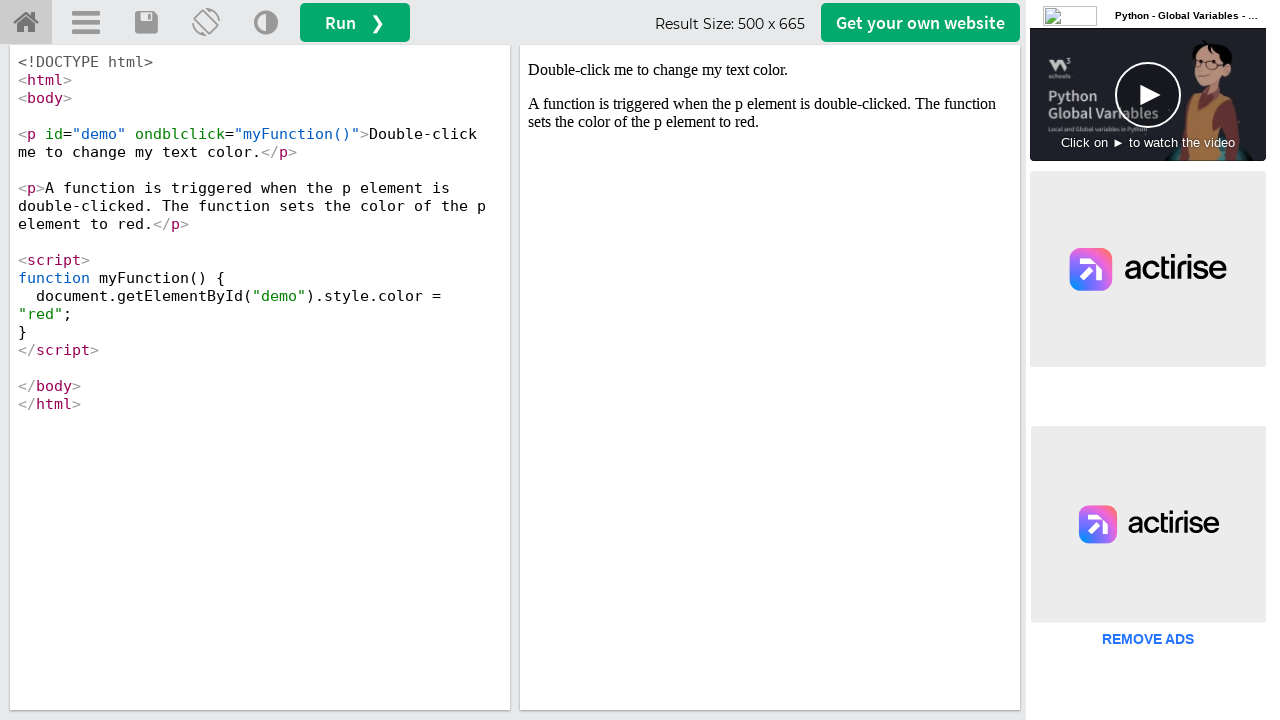

Located paragraph element with ondblclick attribute
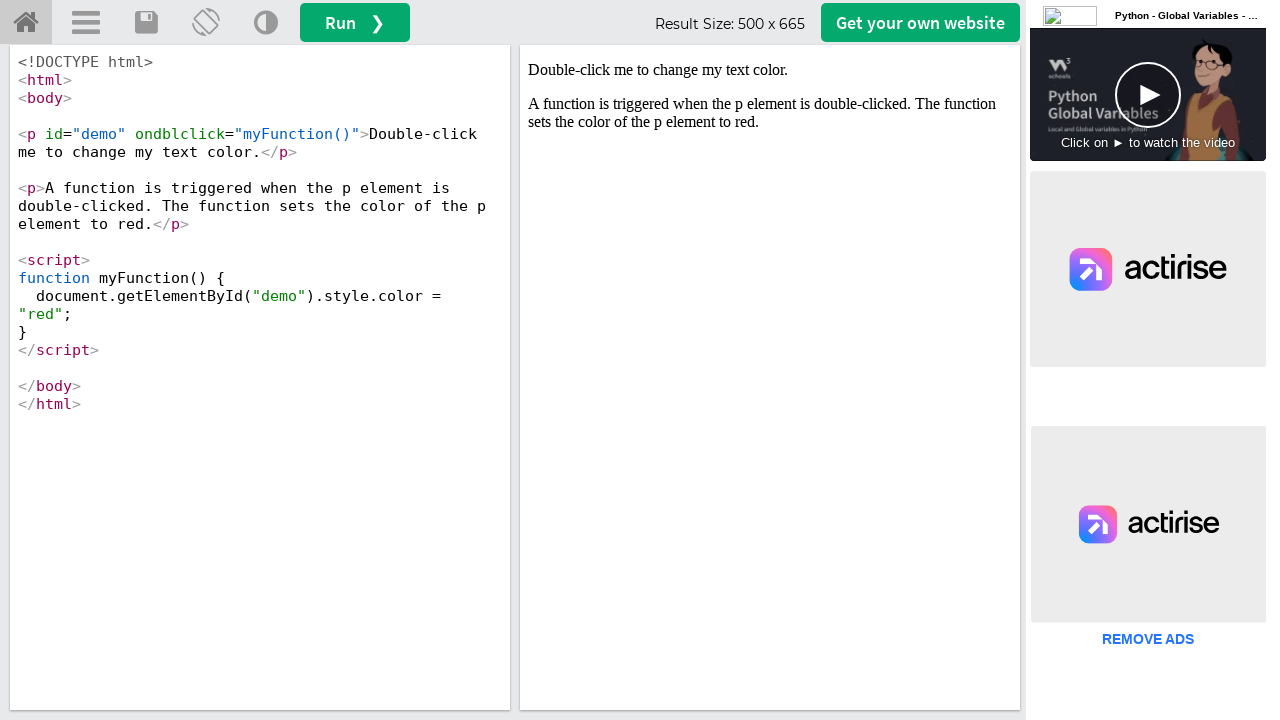

Double-clicked on text element to trigger color change at (770, 70) on #iframeResult >> internal:control=enter-frame >> p[ondblclick]
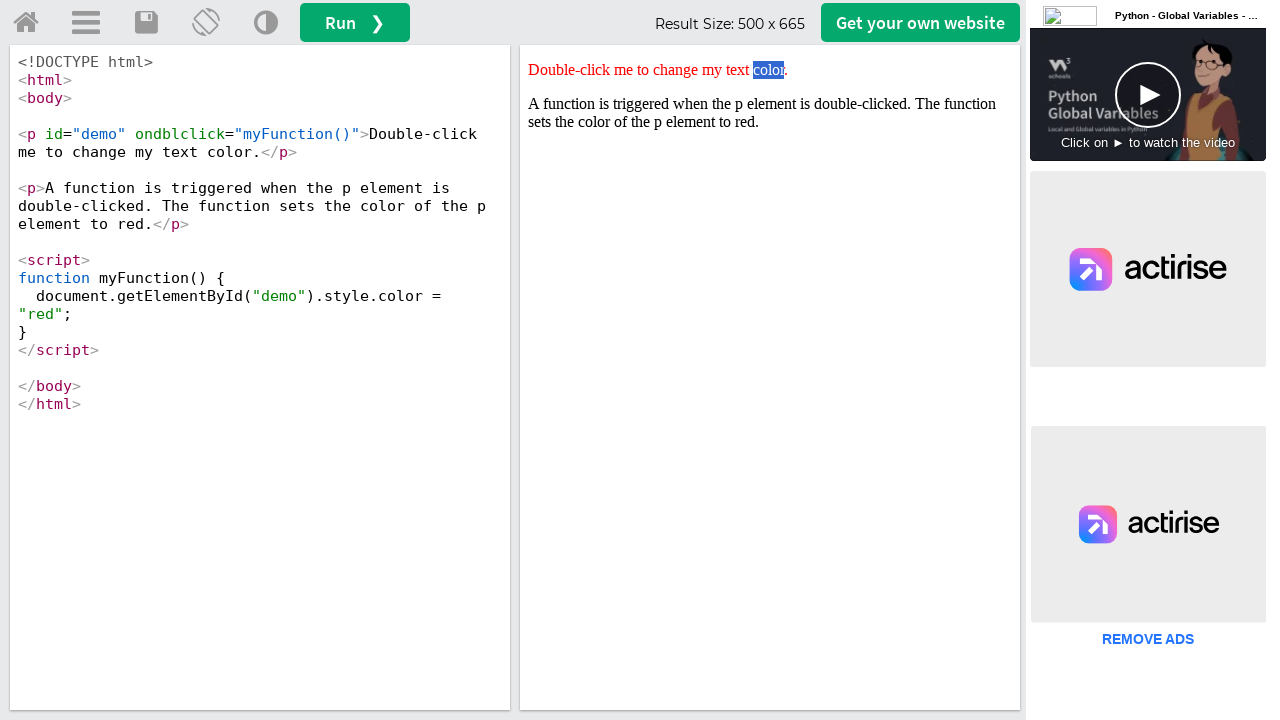

Retrieved style attribute from text element
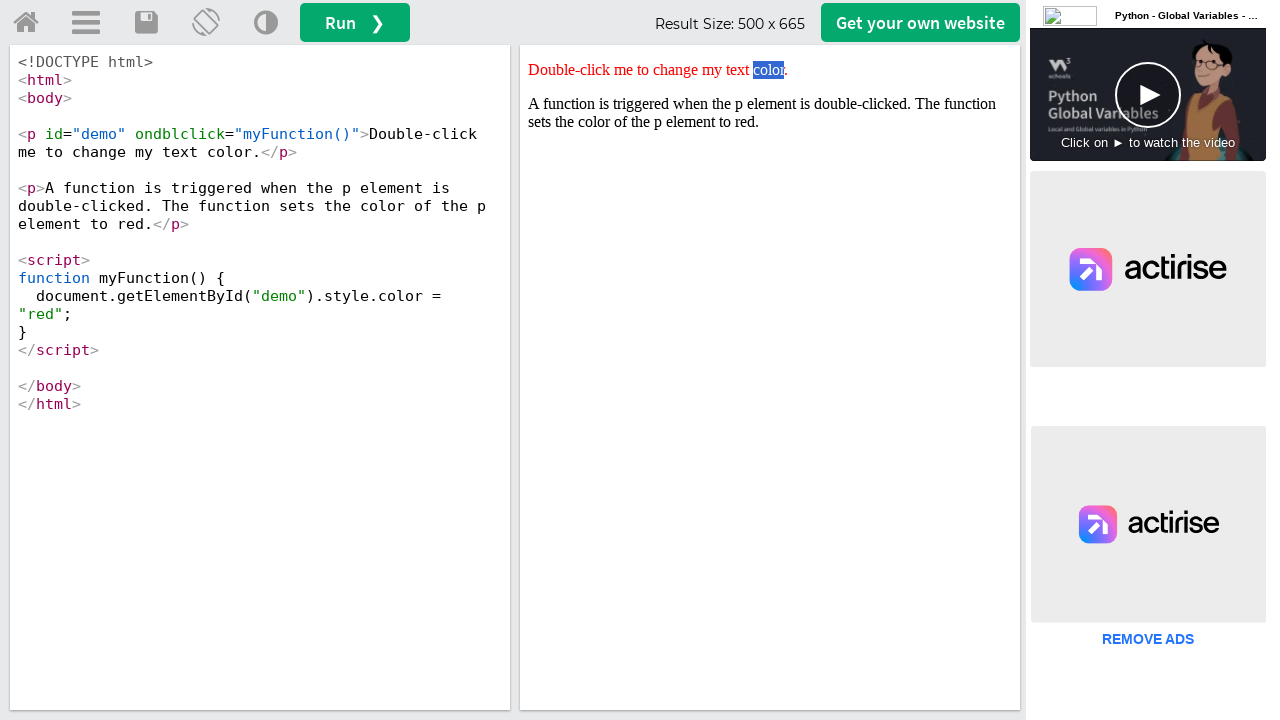

Verified that text color changed to red
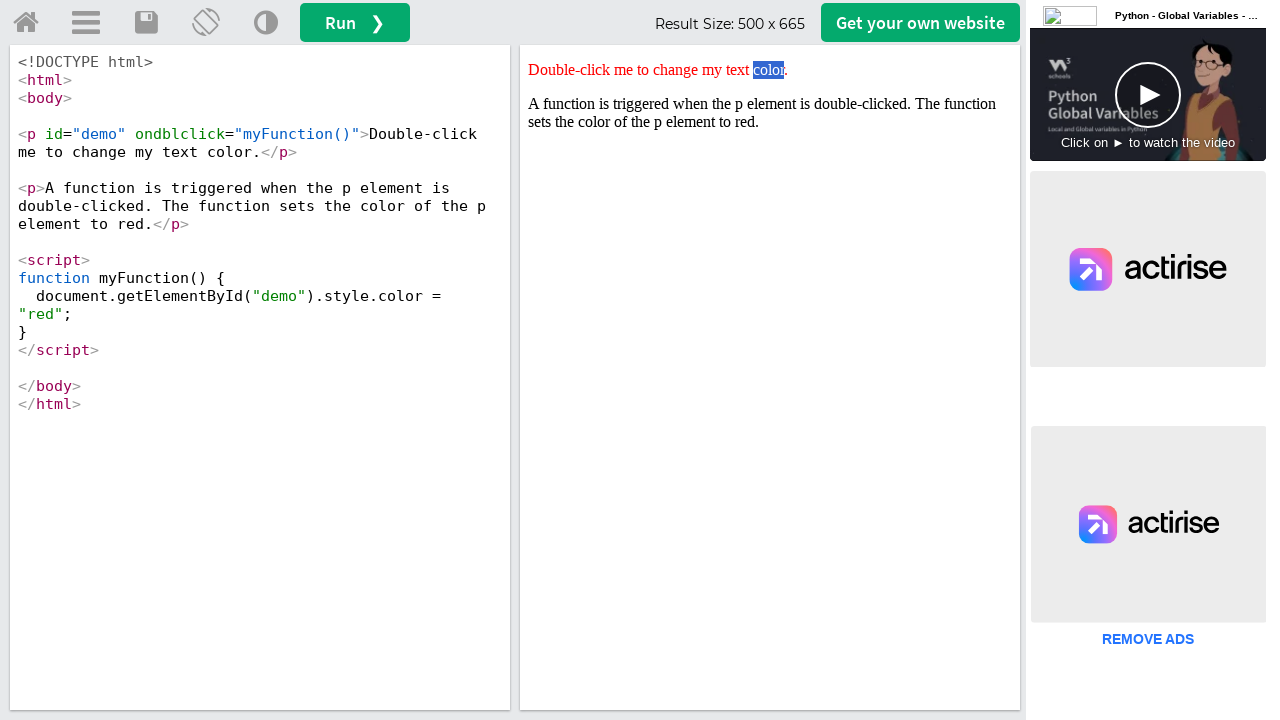

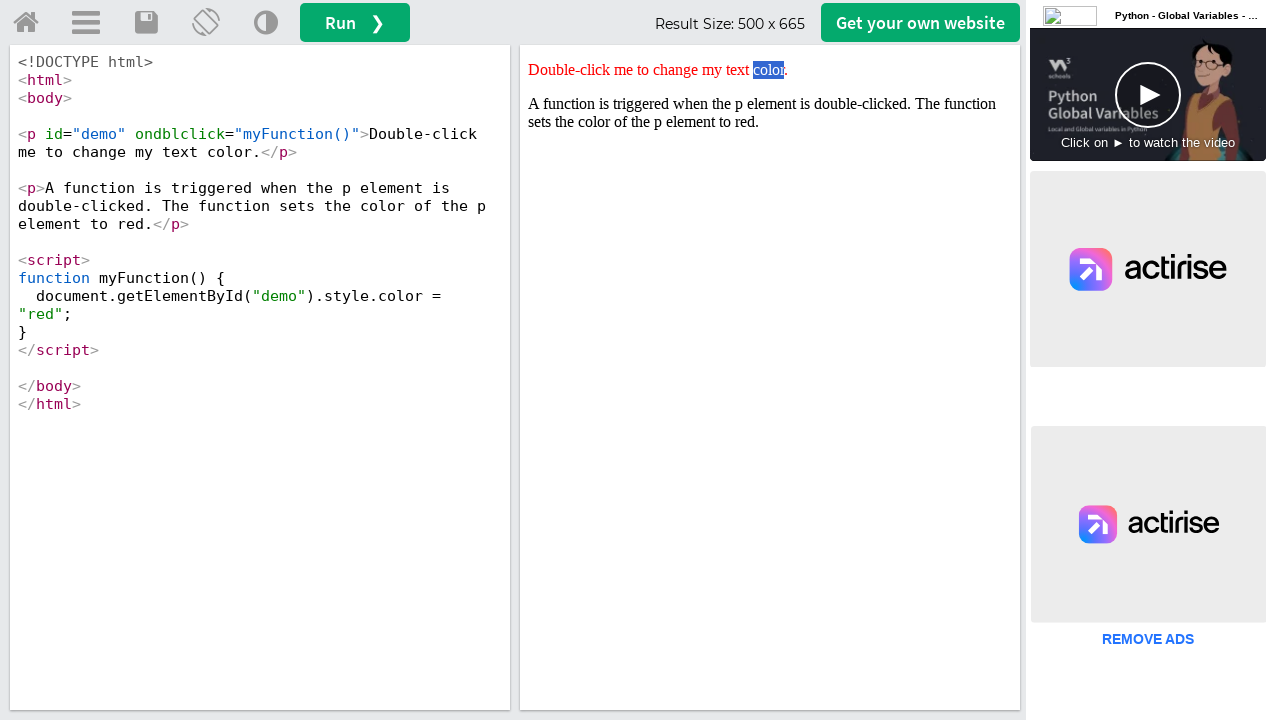